Tests jQuery UI draggable functionality by dragging an element to a new position

Starting URL: https://jqueryui.com/draggable

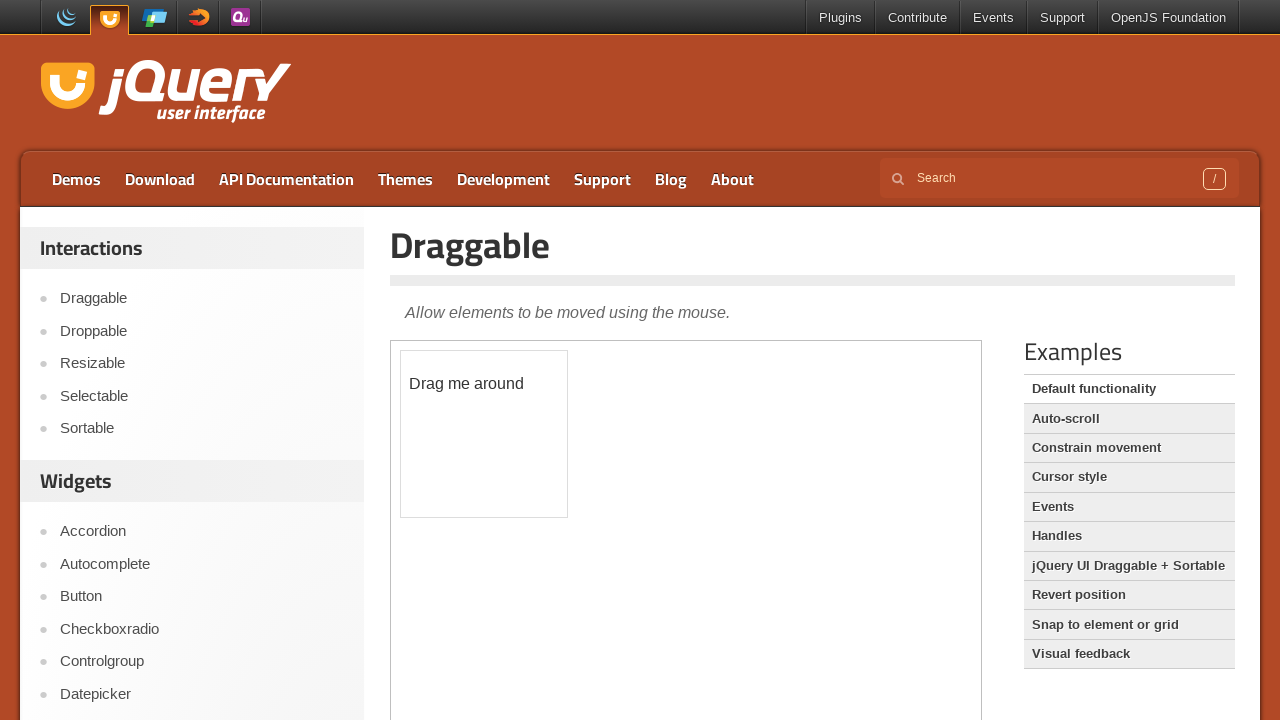

Located iframe containing draggable demo
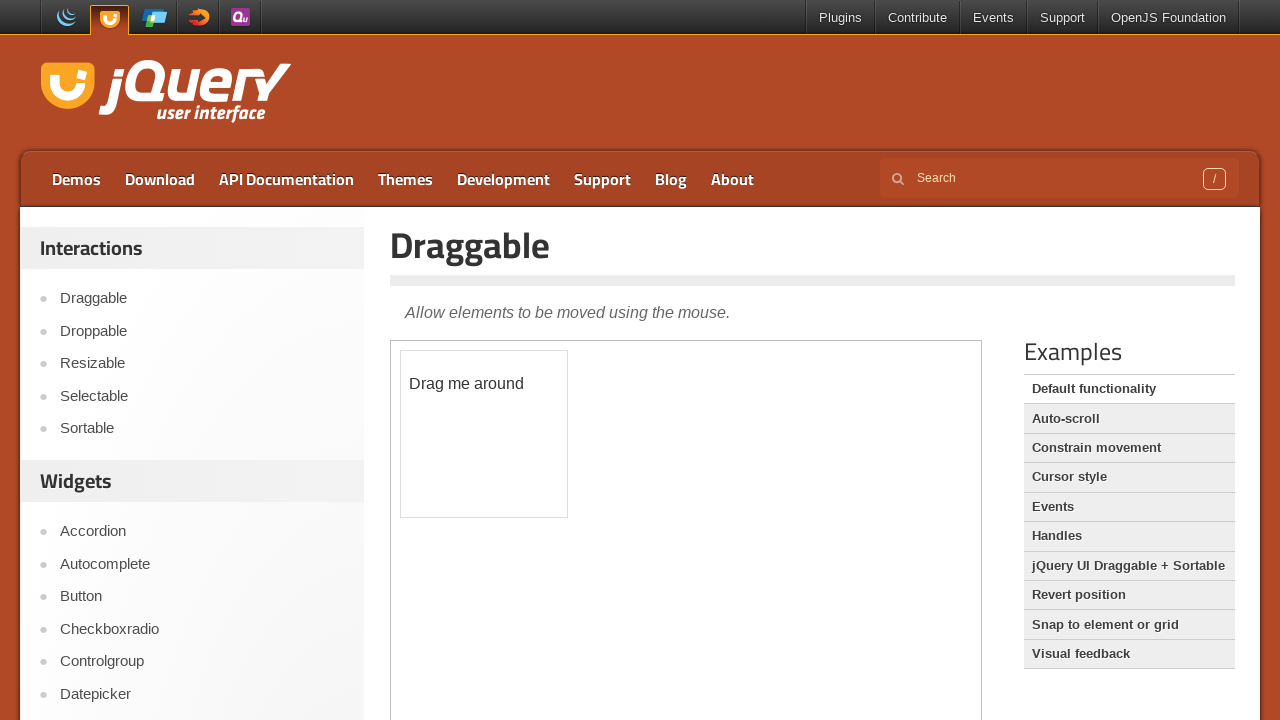

Located draggable element with id 'draggable'
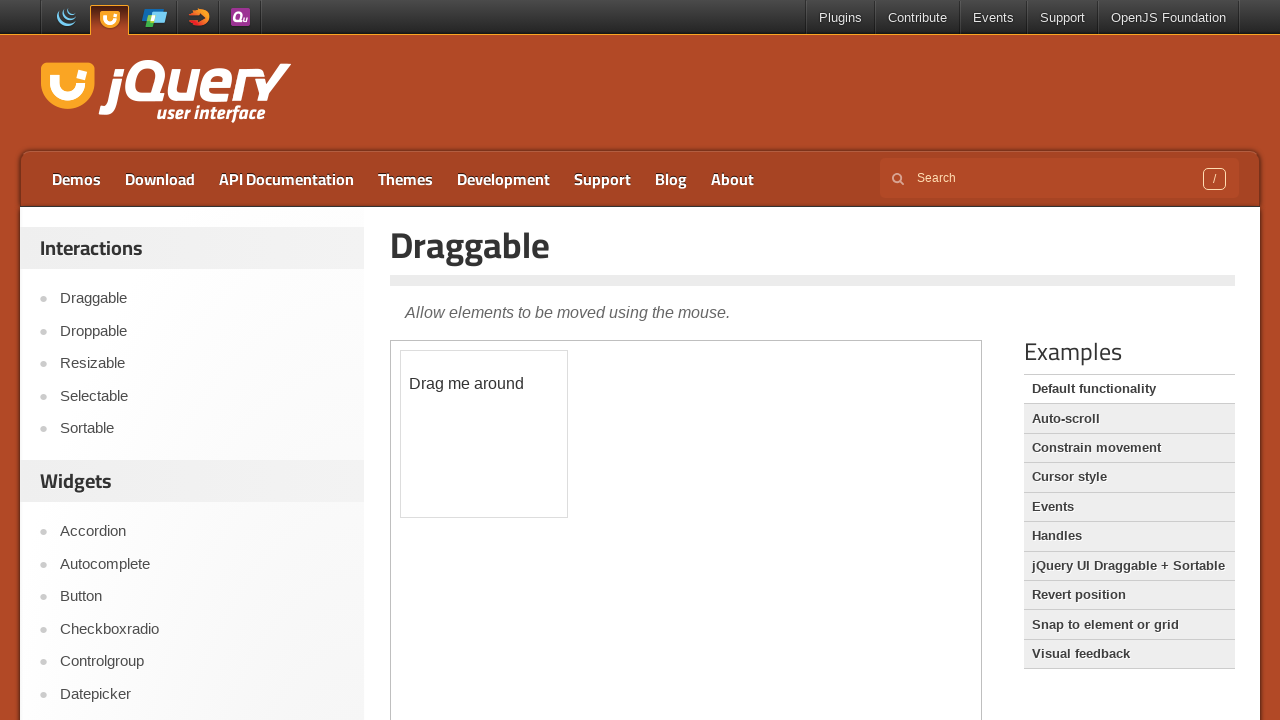

Retrieved bounding box of draggable element
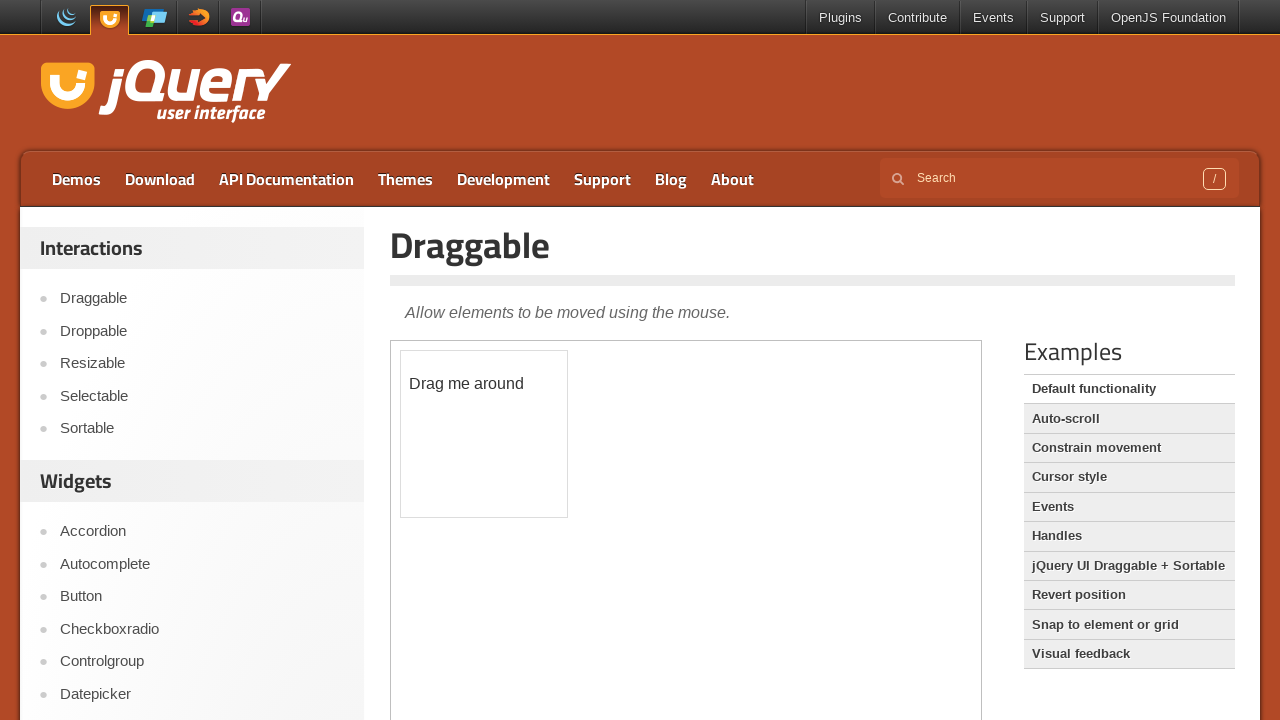

Moved mouse to center of draggable element at (484, 434)
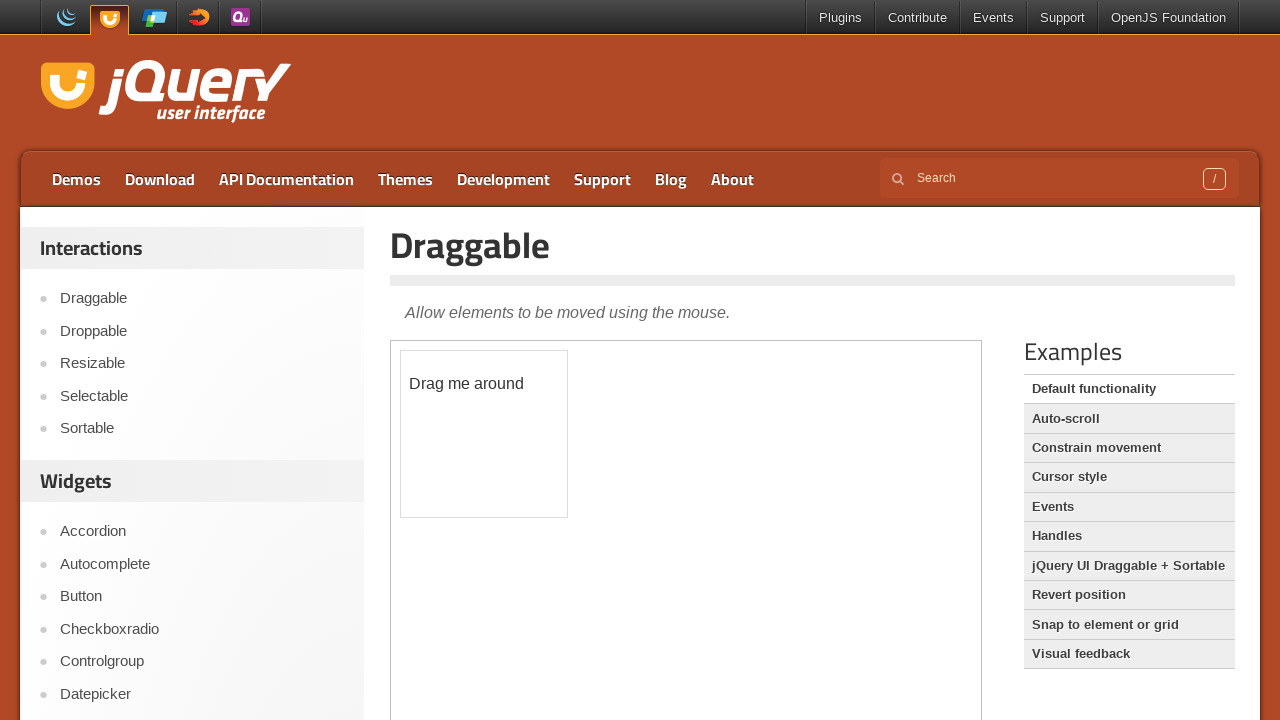

Pressed down mouse button to start drag at (484, 434)
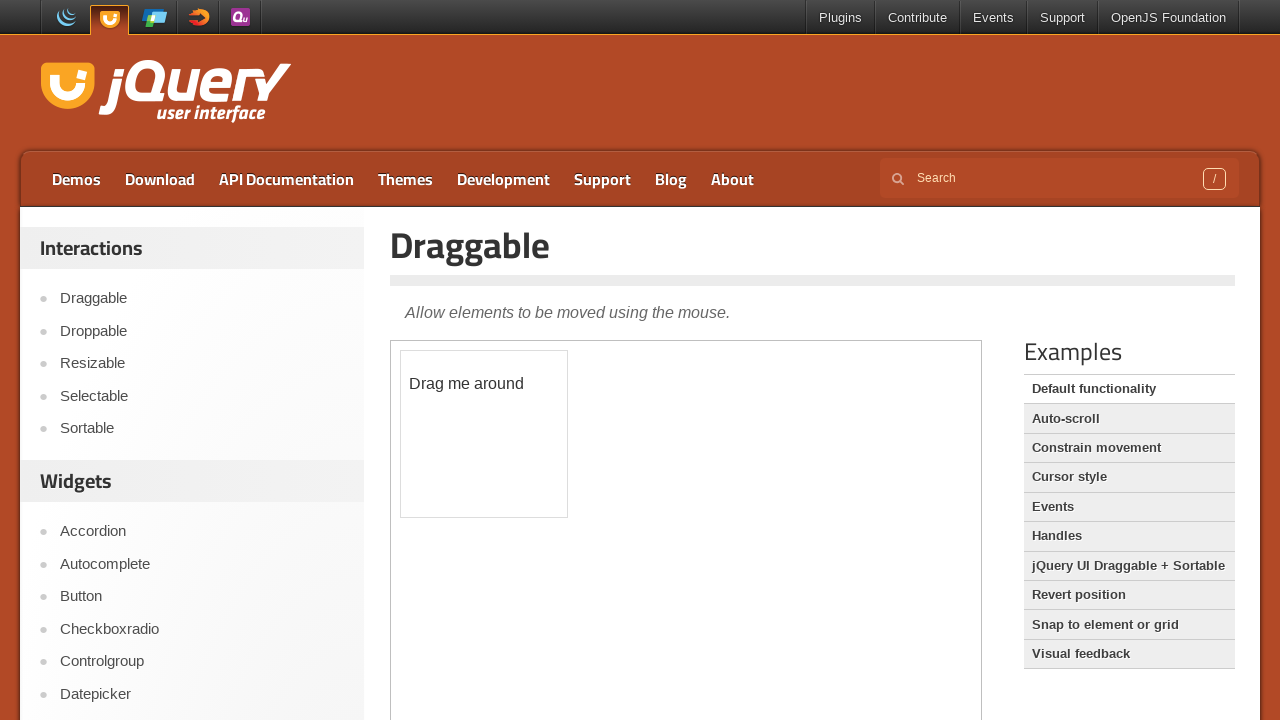

Dragged element 80px right and 140px down at (564, 574)
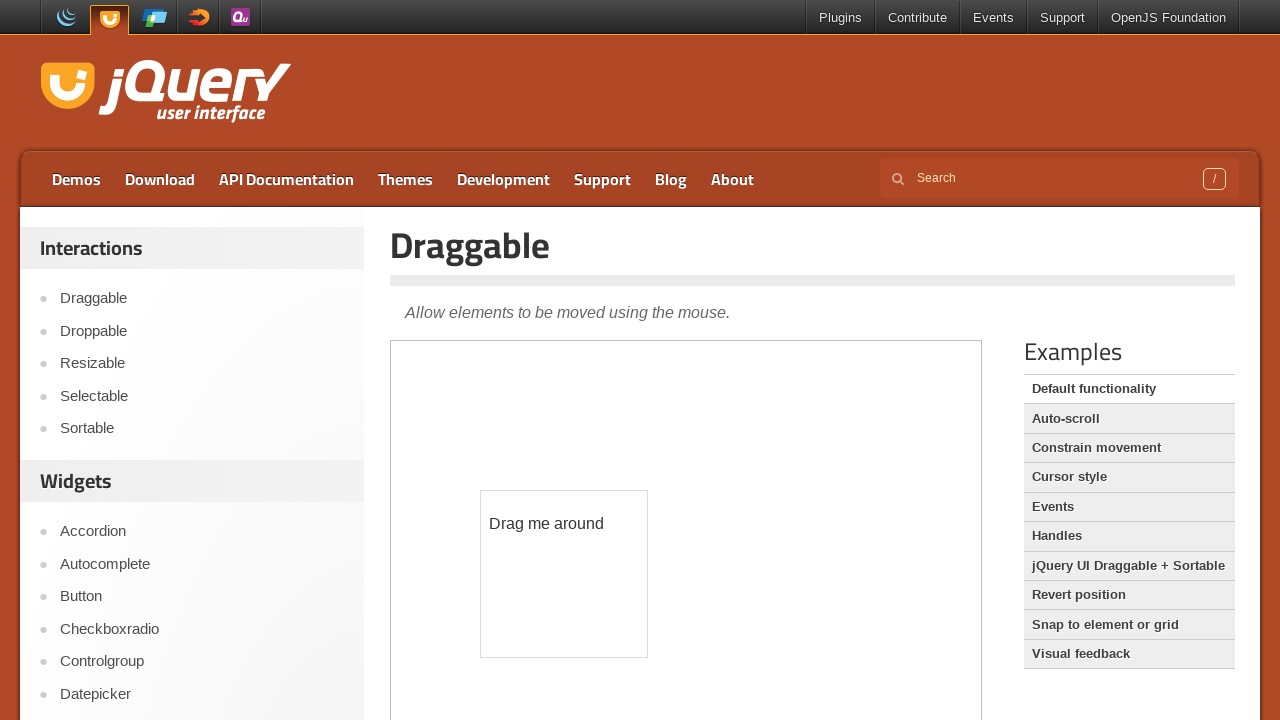

Released mouse button to complete drag operation at (564, 574)
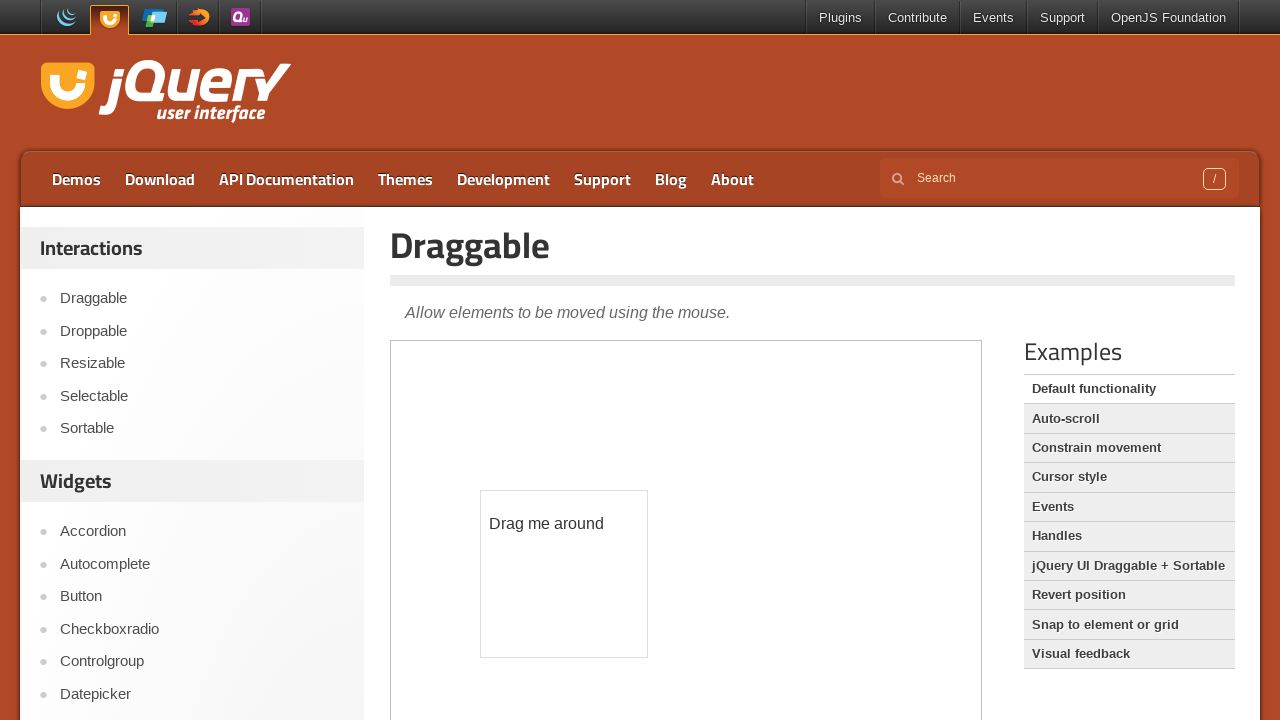

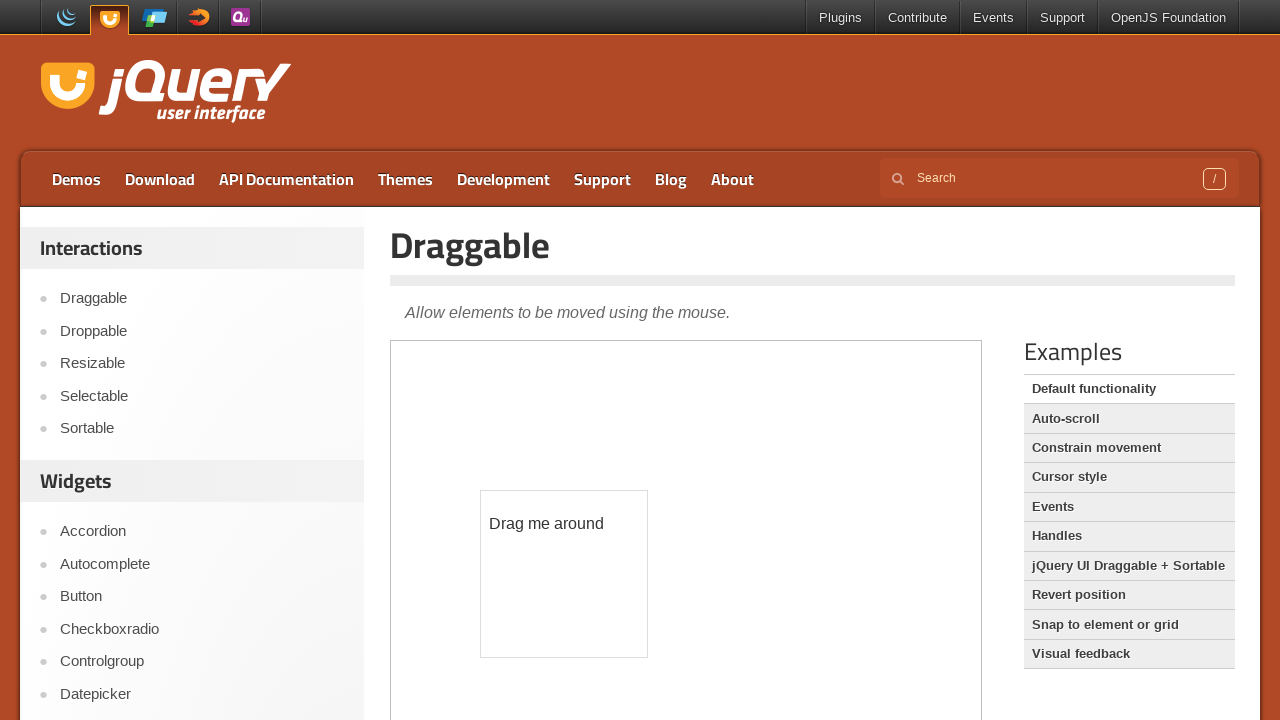